Tests user registration with randomly generated user data for first name, last name, email, telephone, and password fields.

Starting URL: https://ecommerce-playground.lambdatest.io/index.php?route=account/register

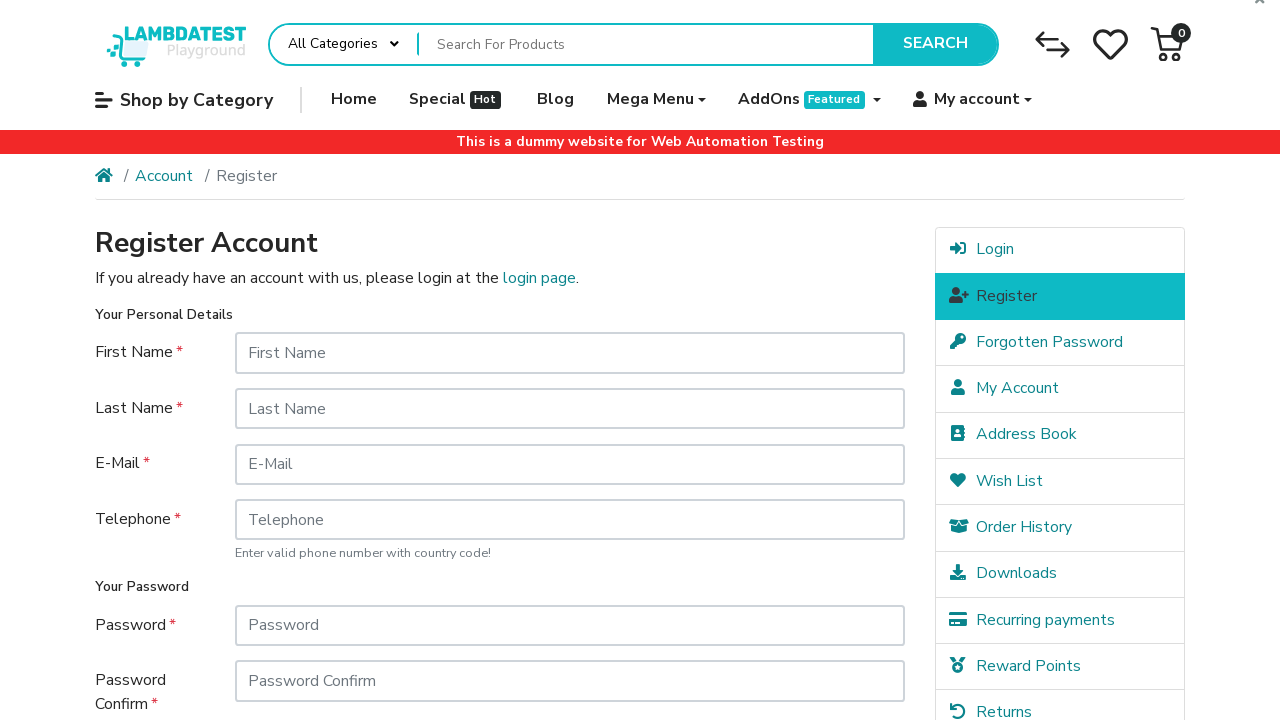

Filled first name field with 'Marcus' on #input-firstname
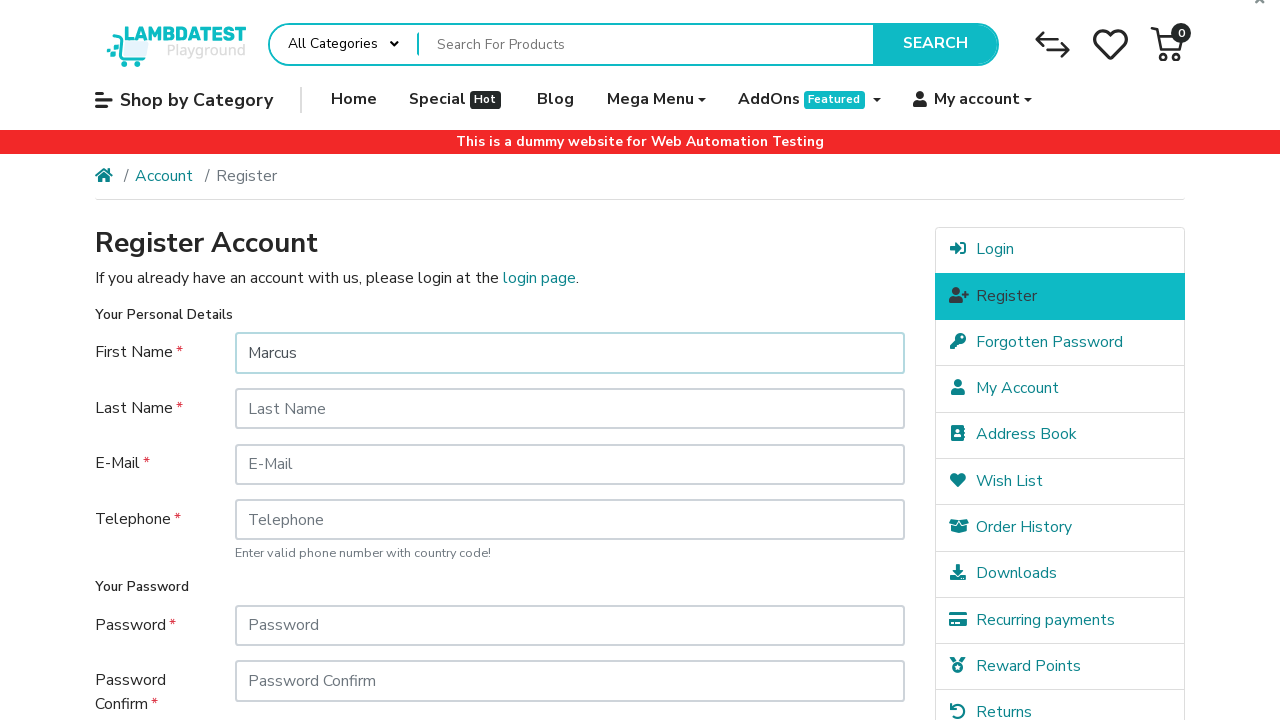

Filled last name field with 'Rodriguez' on #input-lastname
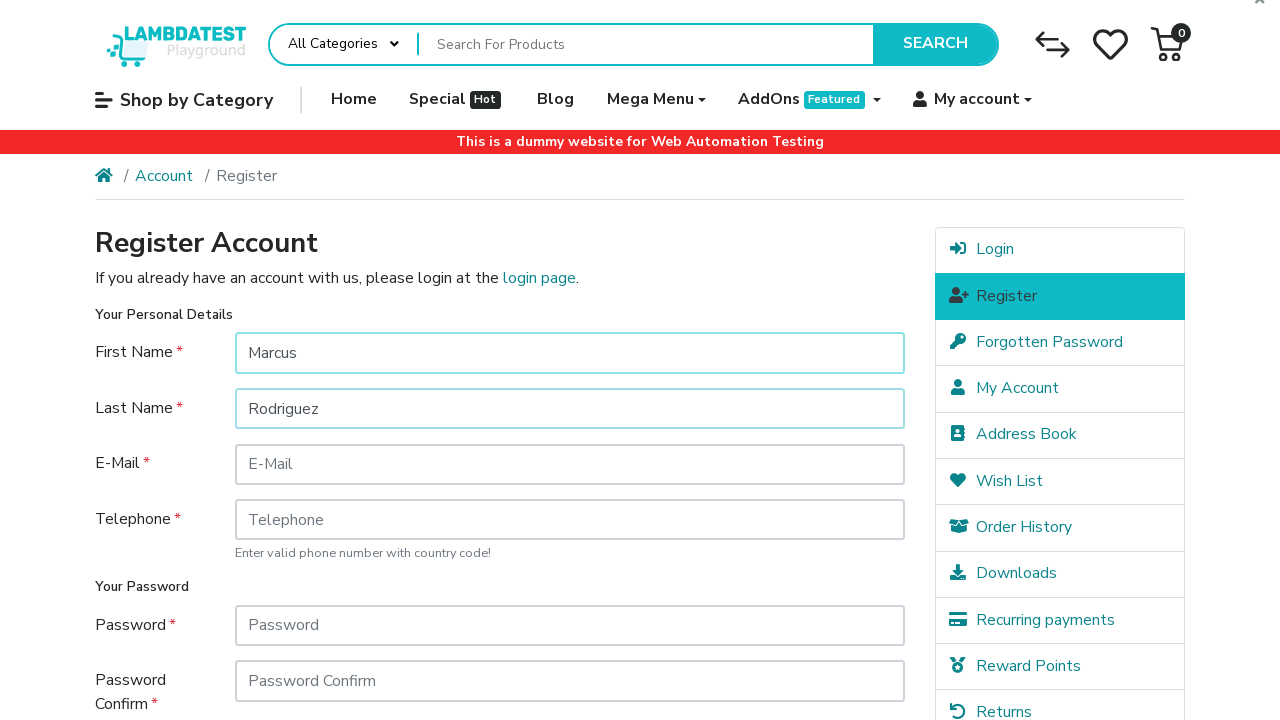

Filled email field with 'marcus.rodriguez6586@testmail.com' on #input-email
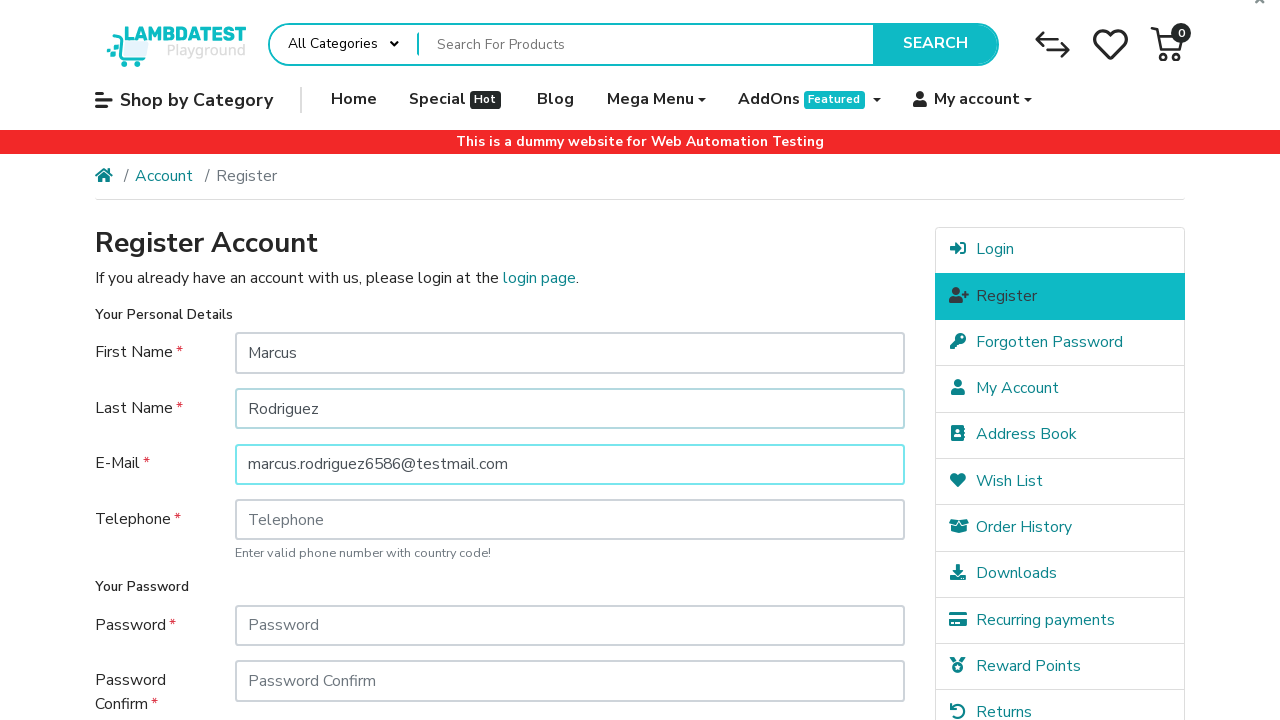

Filled telephone field with '5551234567' on #input-telephone
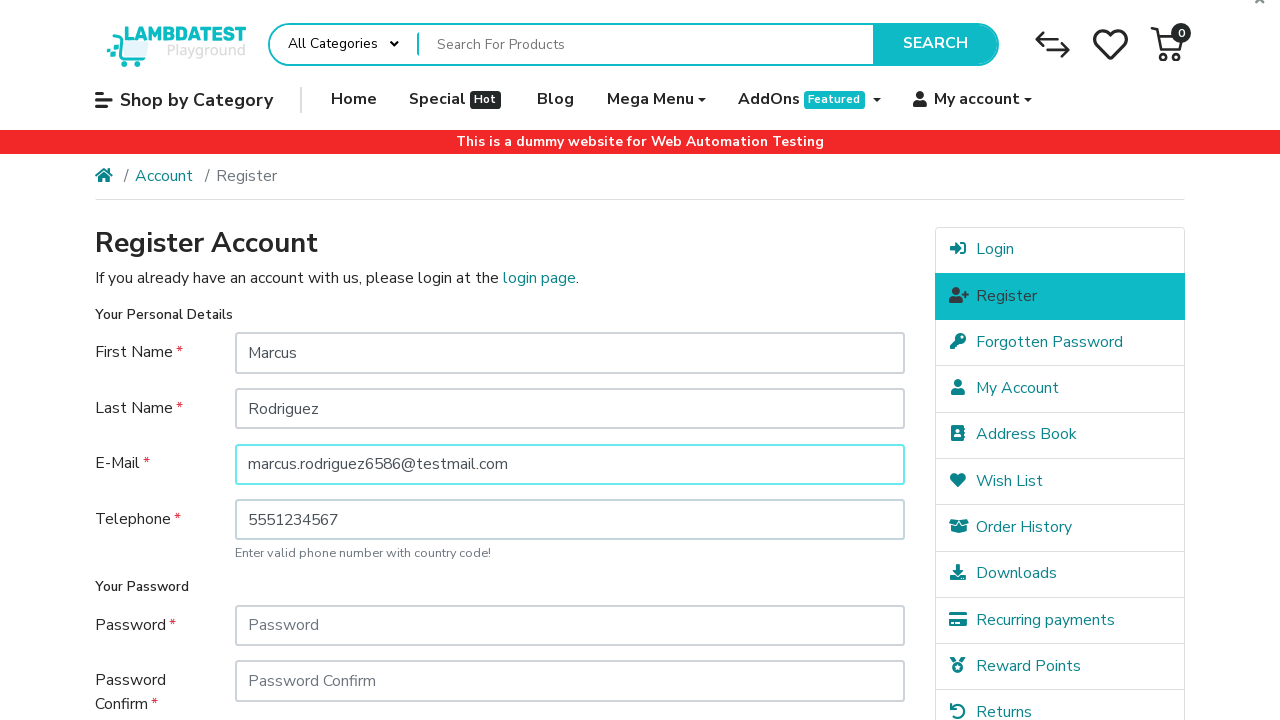

Filled password field with generated password on #input-password
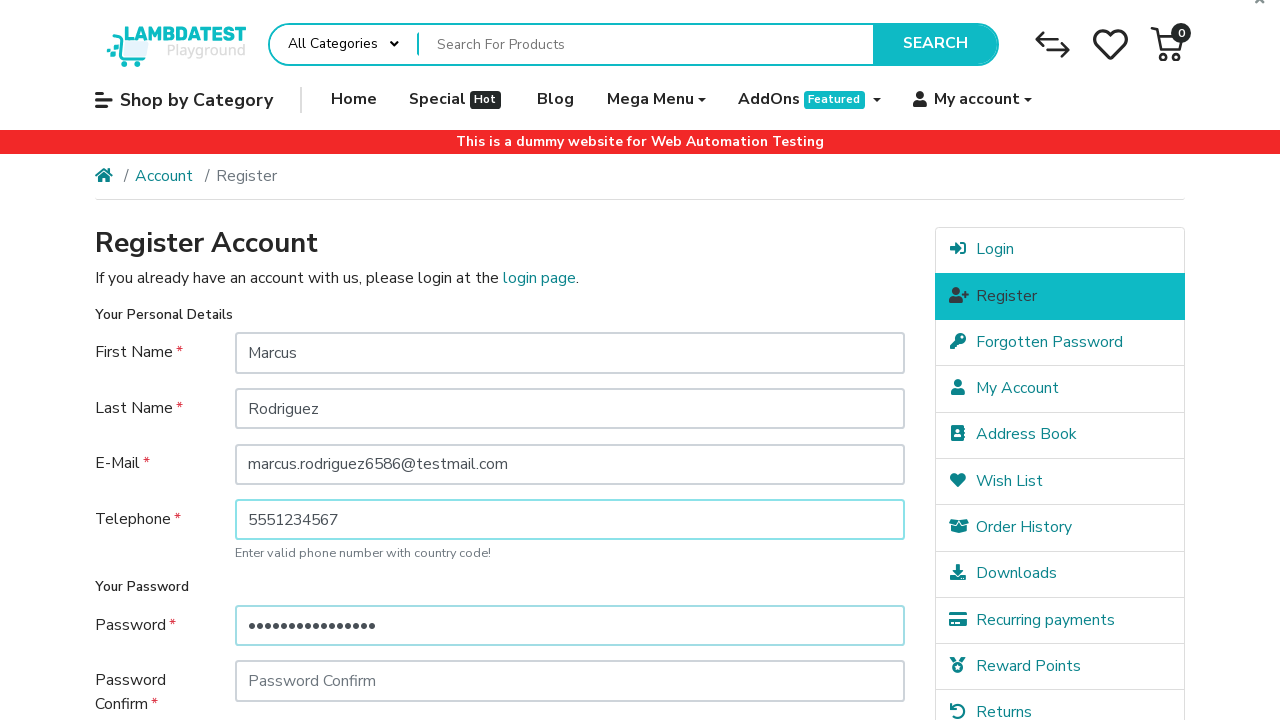

Filled password confirmation field with same password on #input-confirm
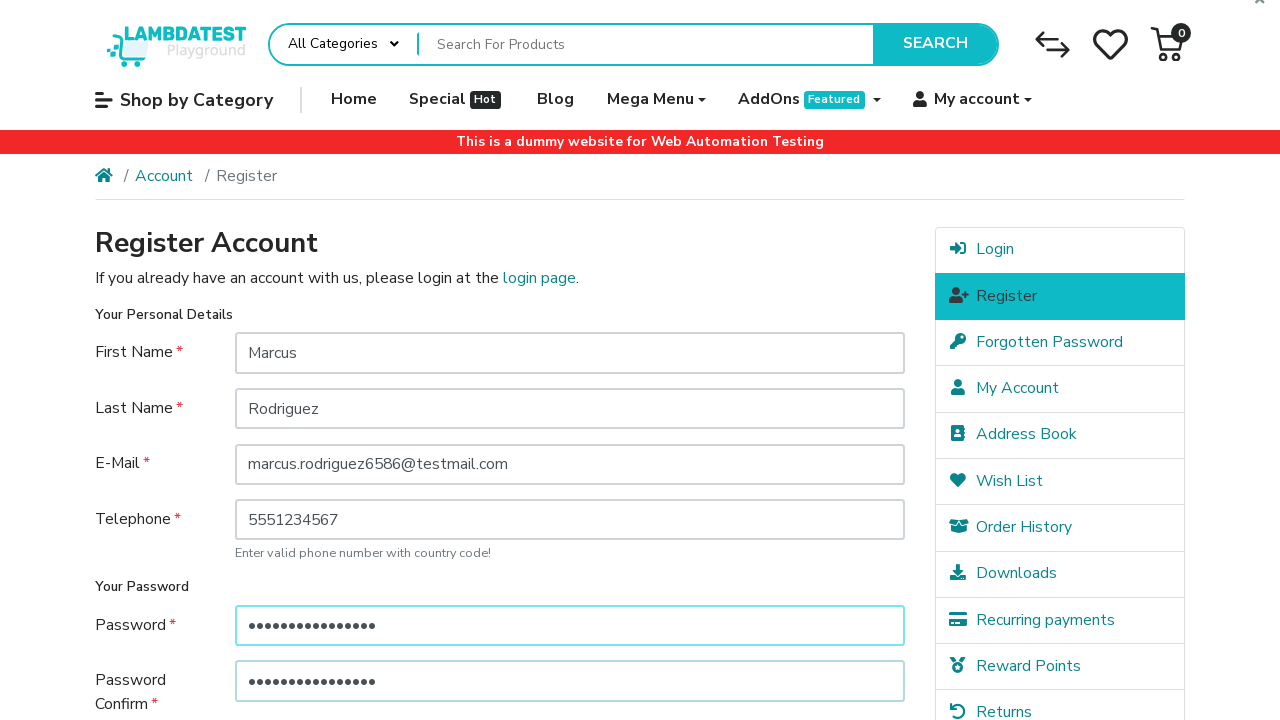

Clicked newsletter subscription checkbox at (274, 514) on xpath=//label[@for="input-newsletter-yes"]
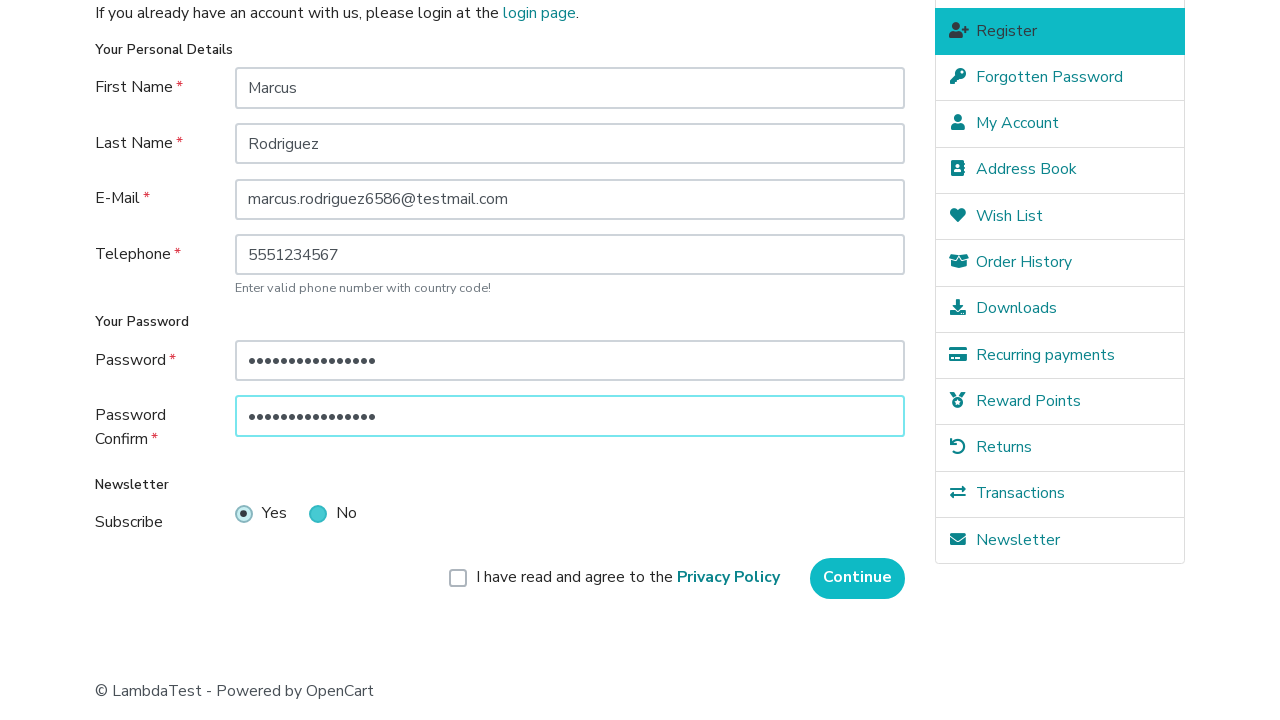

Clicked terms and conditions agreement checkbox at (628, 578) on xpath=//label[@for="input-agree"]
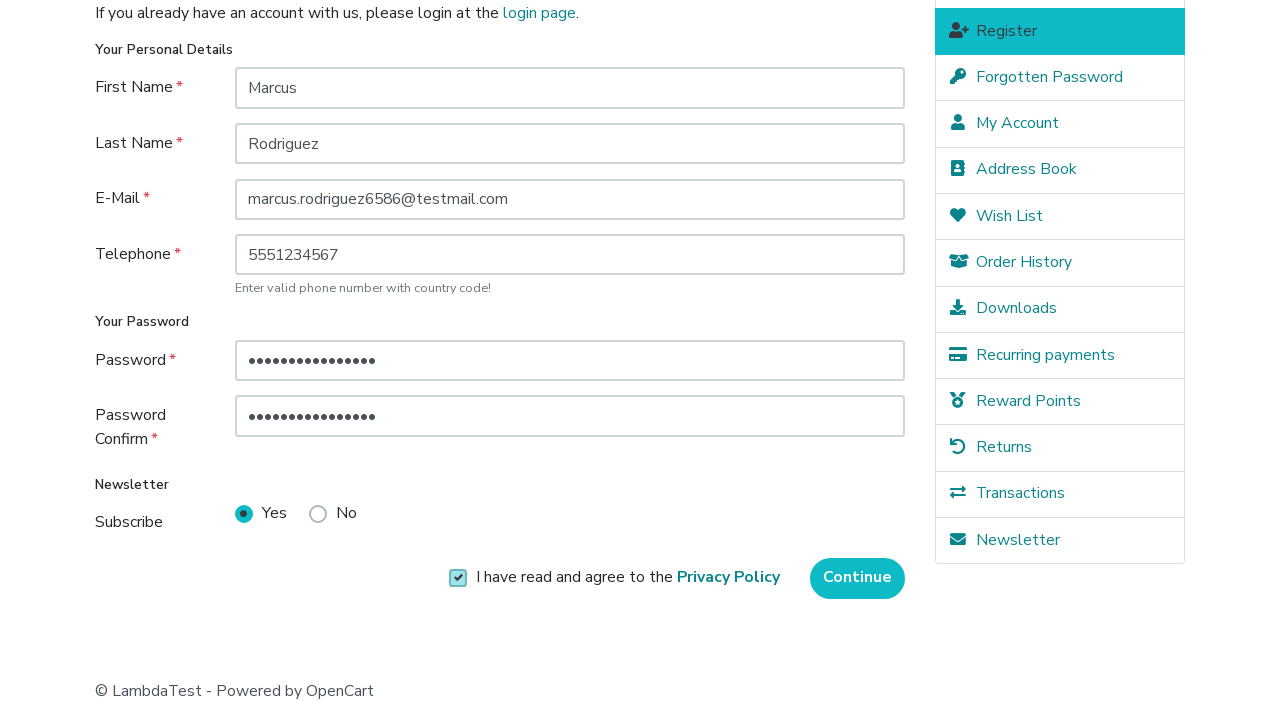

Clicked Continue button to submit registration form at (858, 578) on xpath=//input[@value="Continue"]
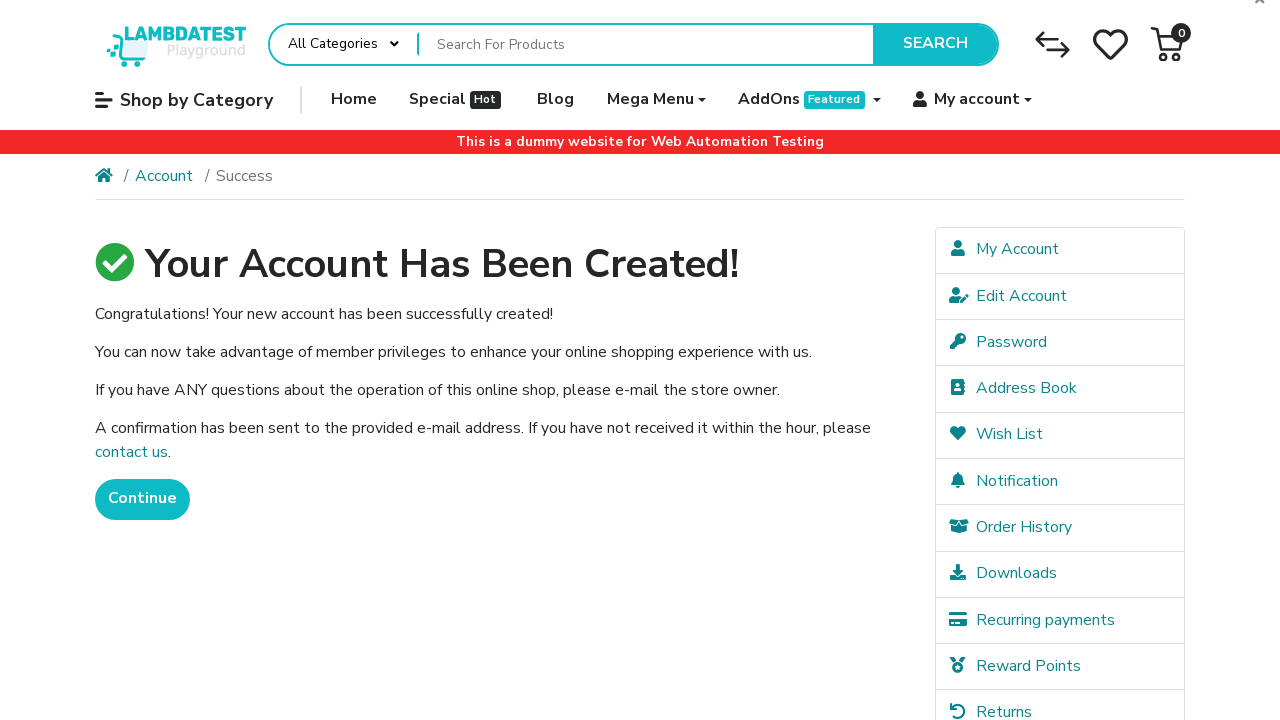

Account creation confirmation message appeared
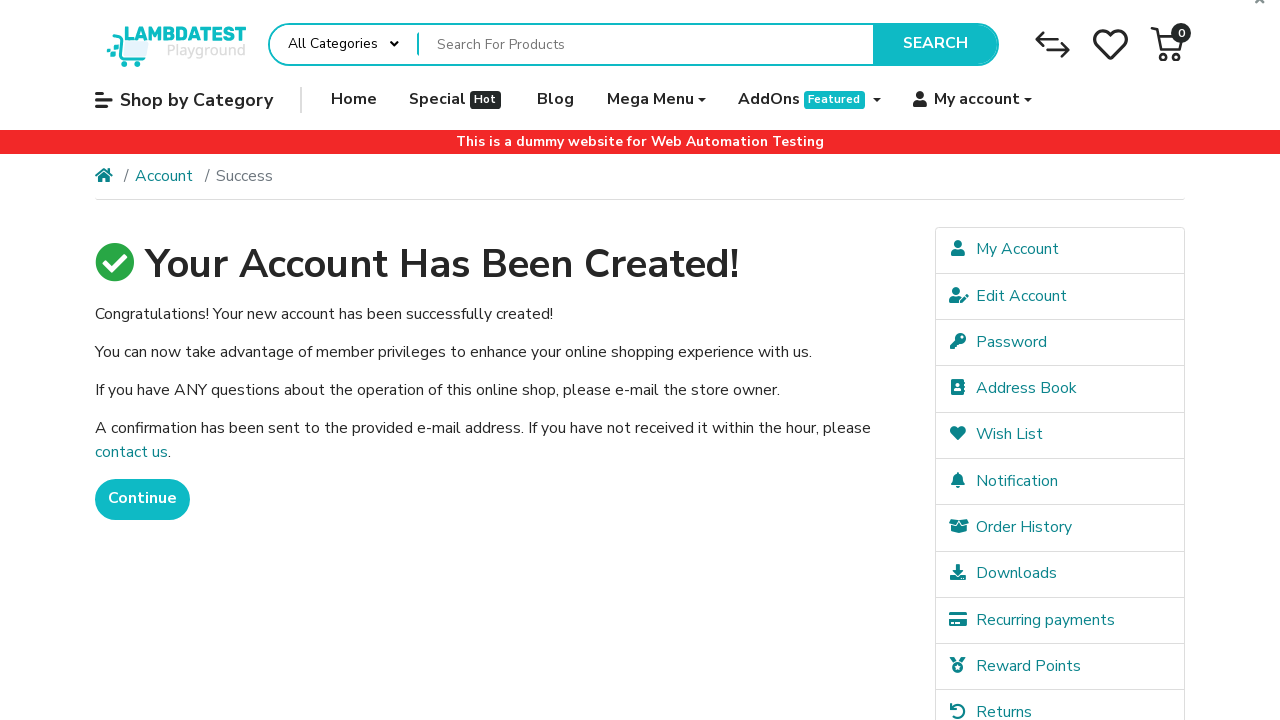

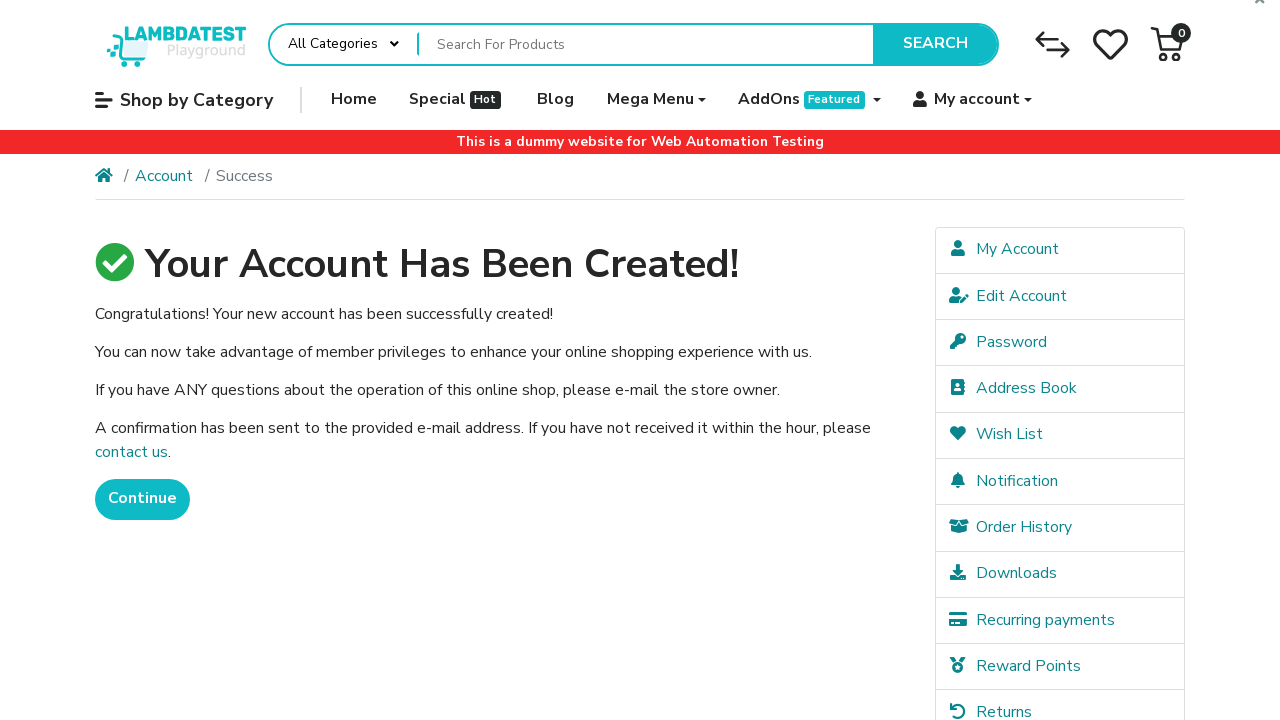